Tests handling a JavaScript prompt by entering text and accepting it, then verifying the text appears in the result

Starting URL: https://the-internet.herokuapp.com/javascript_alerts

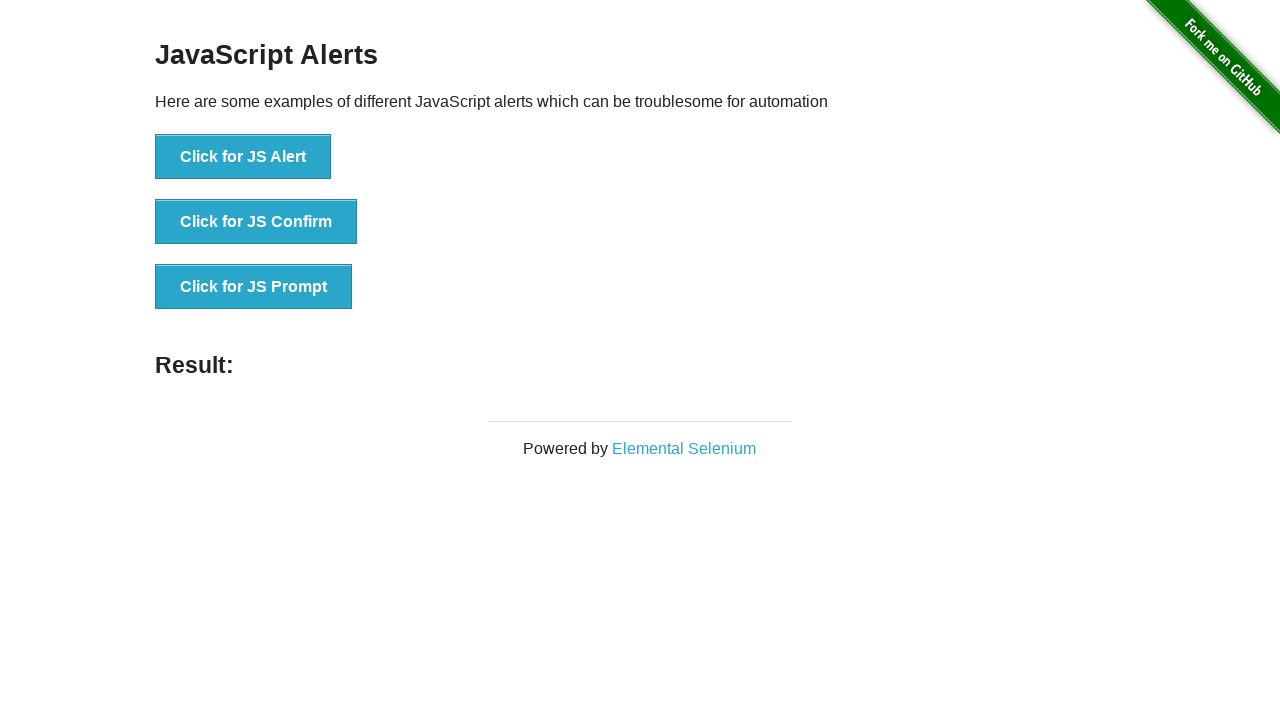

Set up dialog handler to accept prompt with 'Tarık'
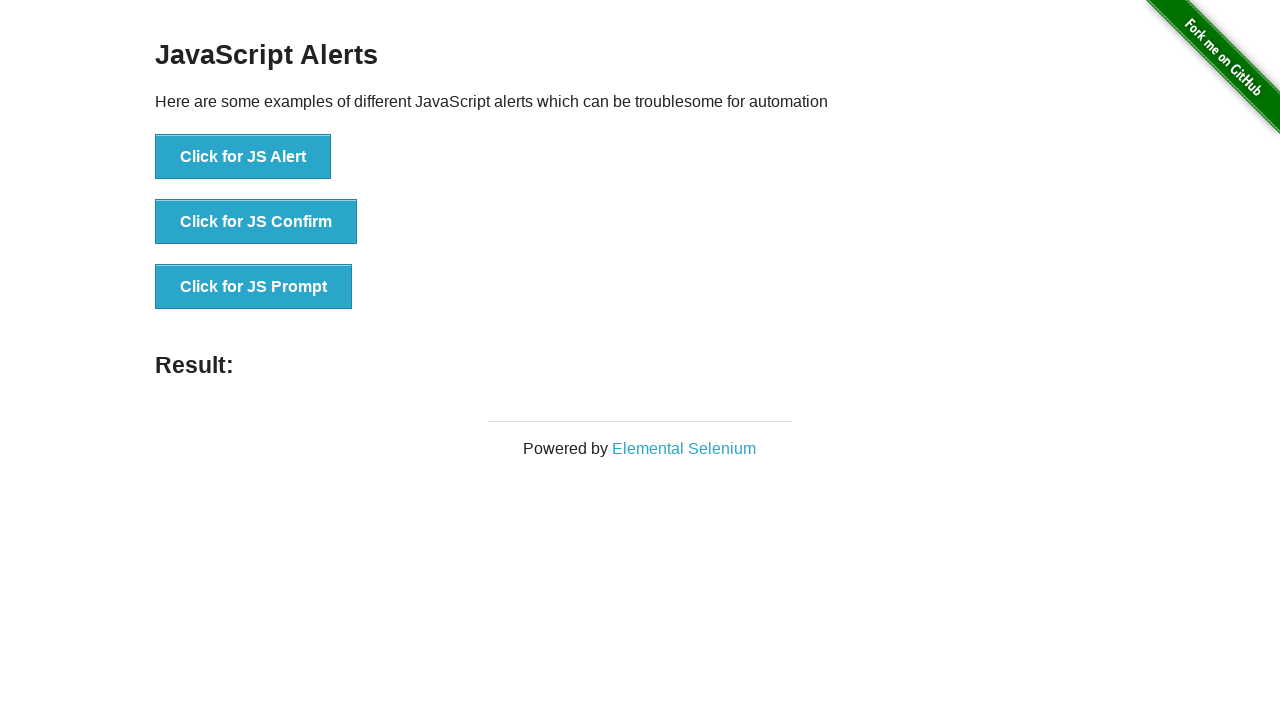

Clicked the prompt button to trigger JavaScript prompt at (254, 287) on [onclick='jsPrompt()']
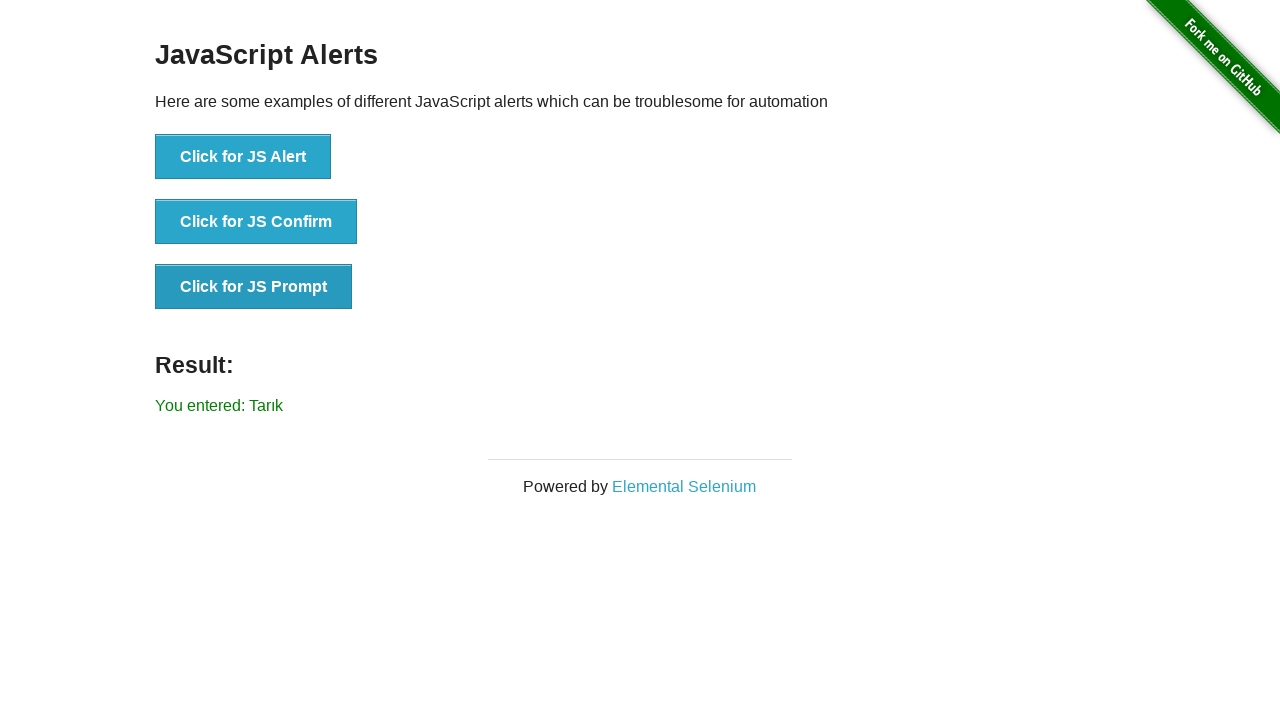

Waited 500ms for the result to update
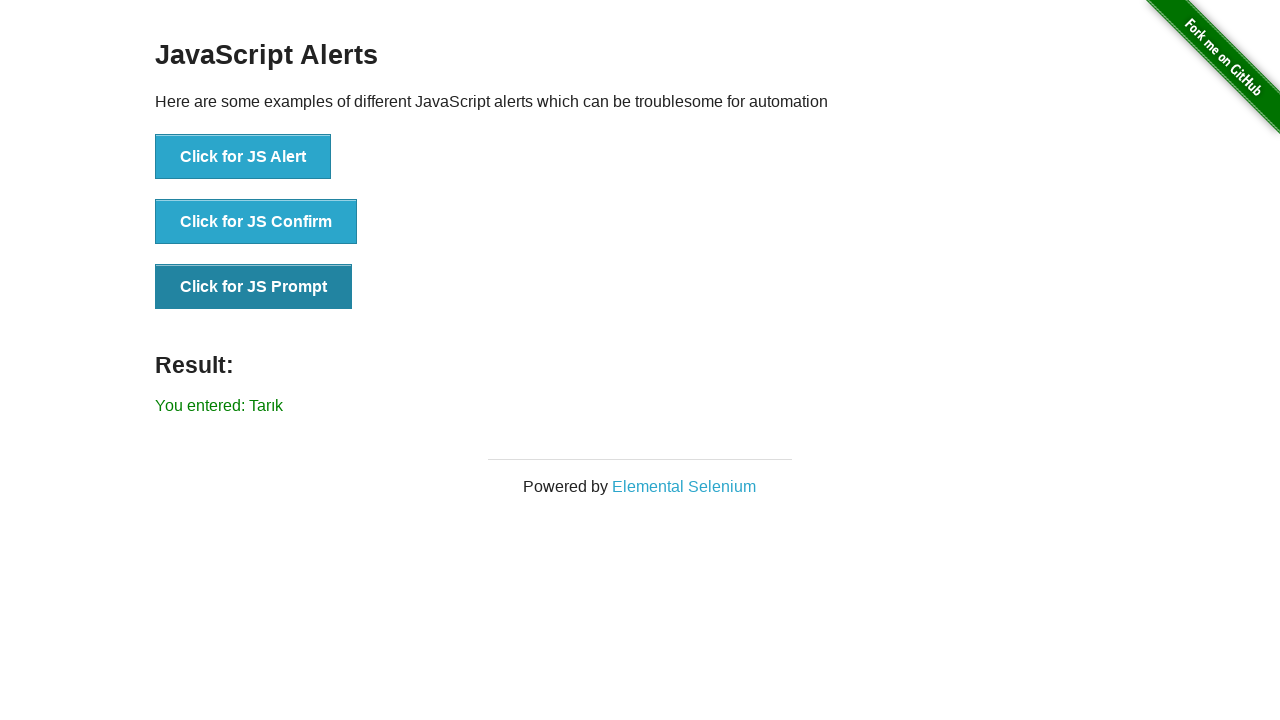

Retrieved result text from #result element
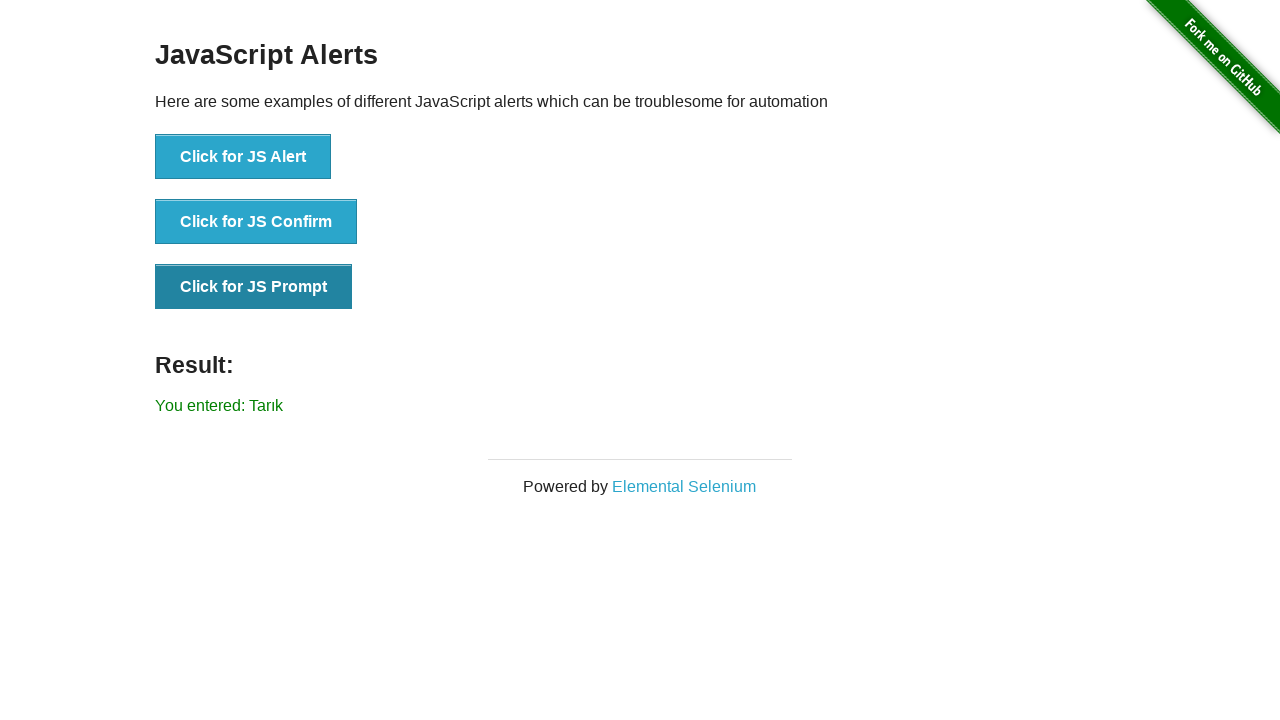

Verified that 'Tarık' appears in the result text
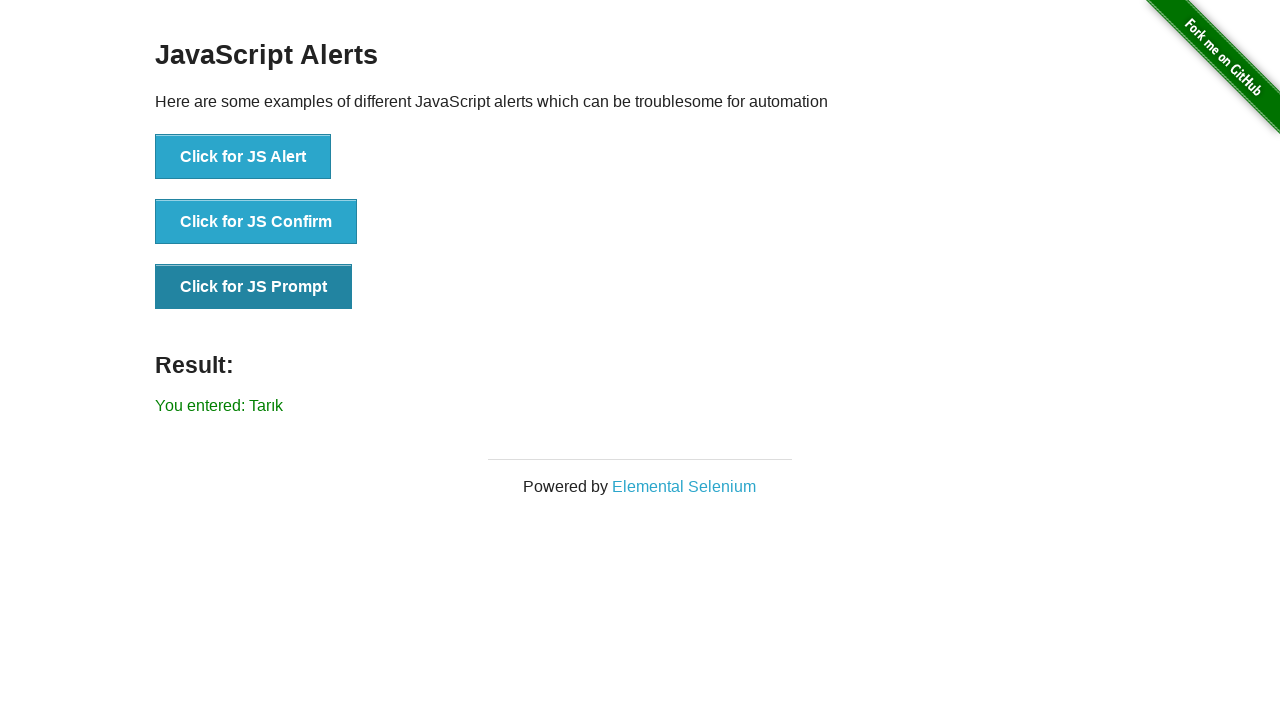

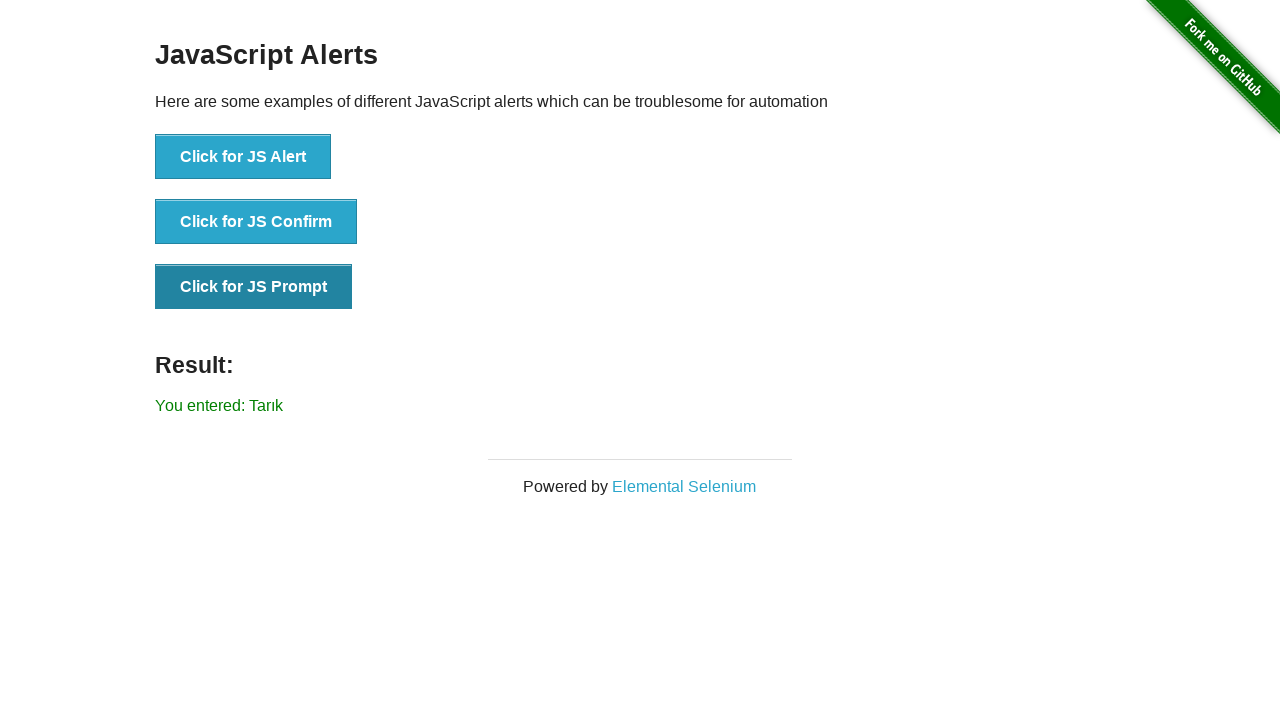